Tests clearing the complete state of all items by checking then unchecking the toggle all checkbox

Starting URL: https://demo.playwright.dev/todomvc

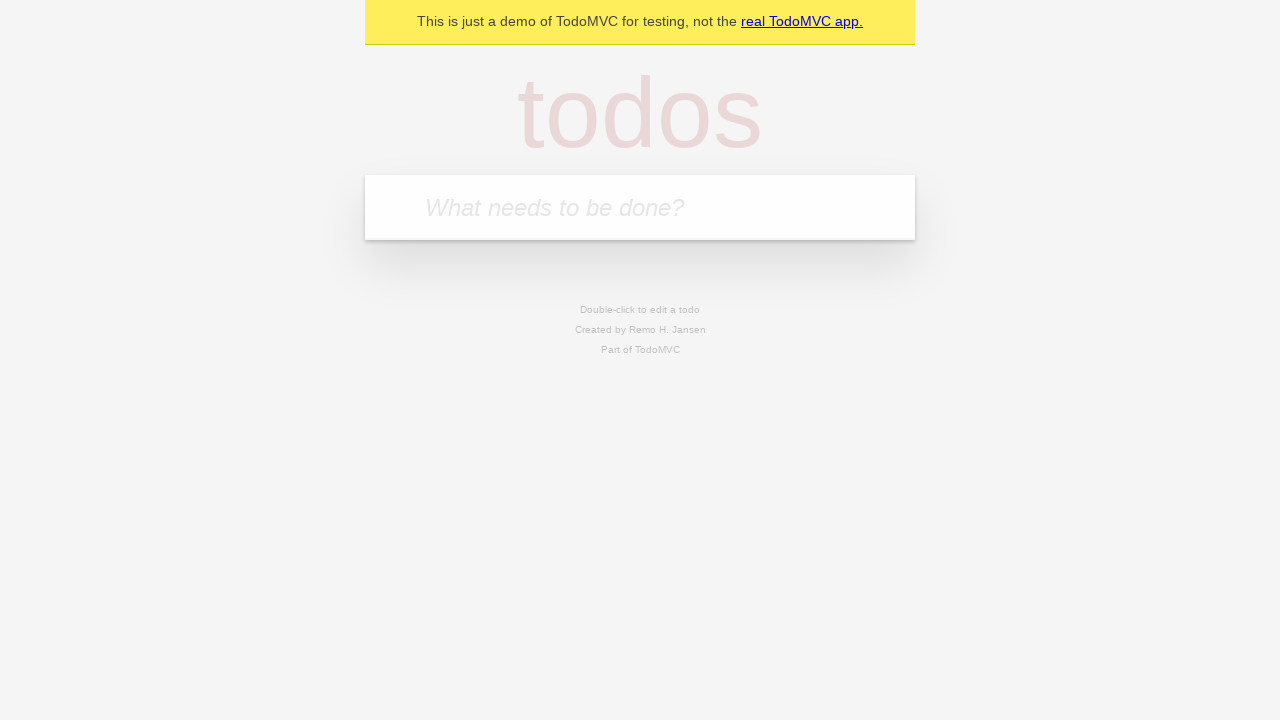

Filled todo input with 'buy some cheese' on internal:attr=[placeholder="What needs to be done?"i]
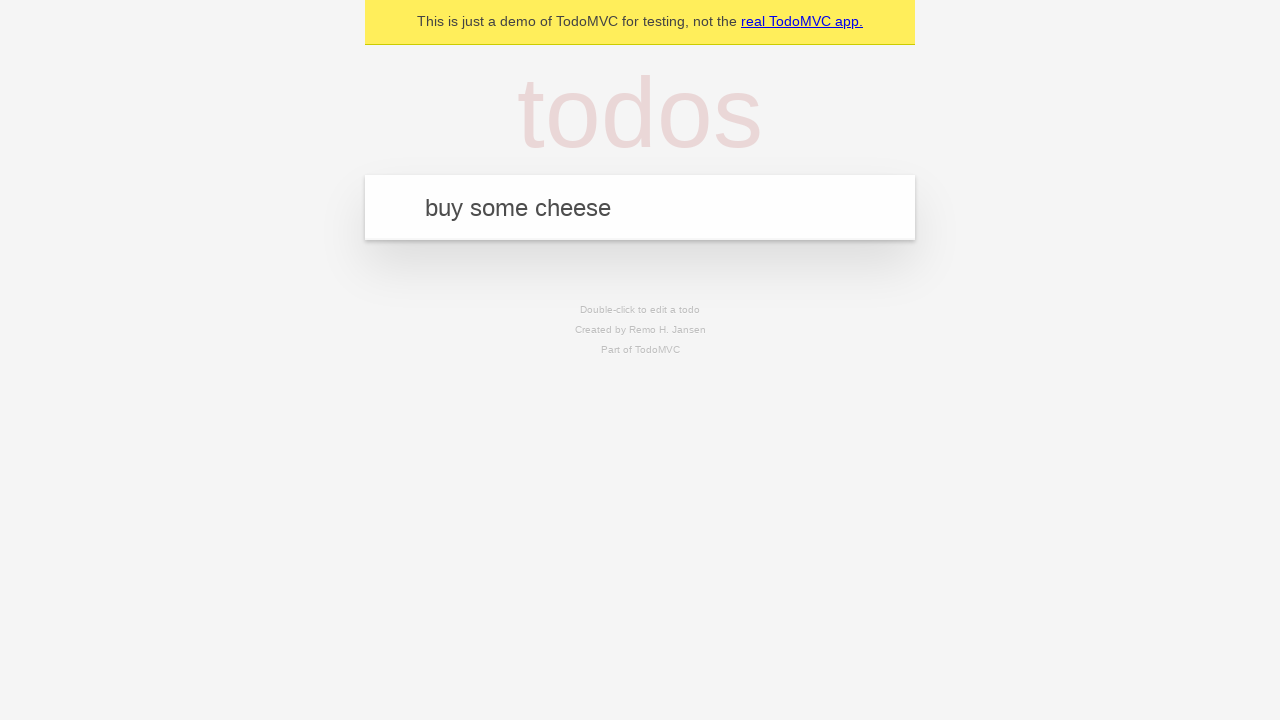

Pressed Enter to create todo 'buy some cheese' on internal:attr=[placeholder="What needs to be done?"i]
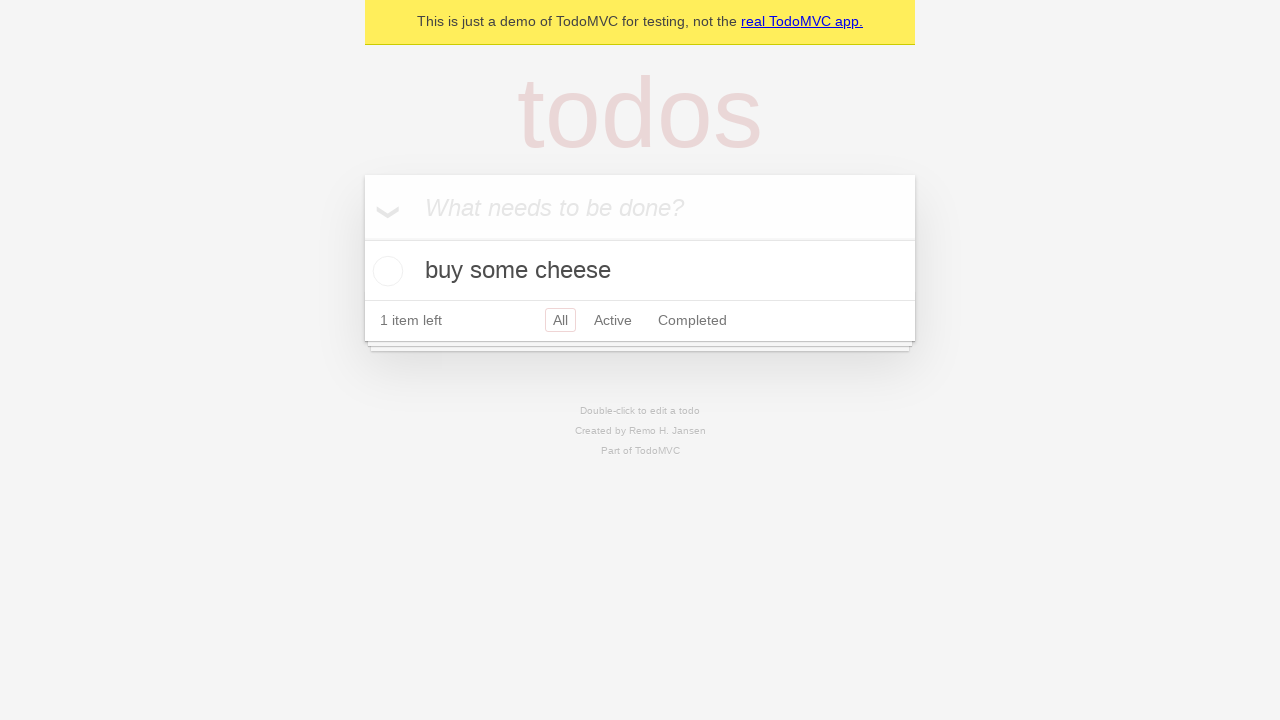

Filled todo input with 'feed the cat' on internal:attr=[placeholder="What needs to be done?"i]
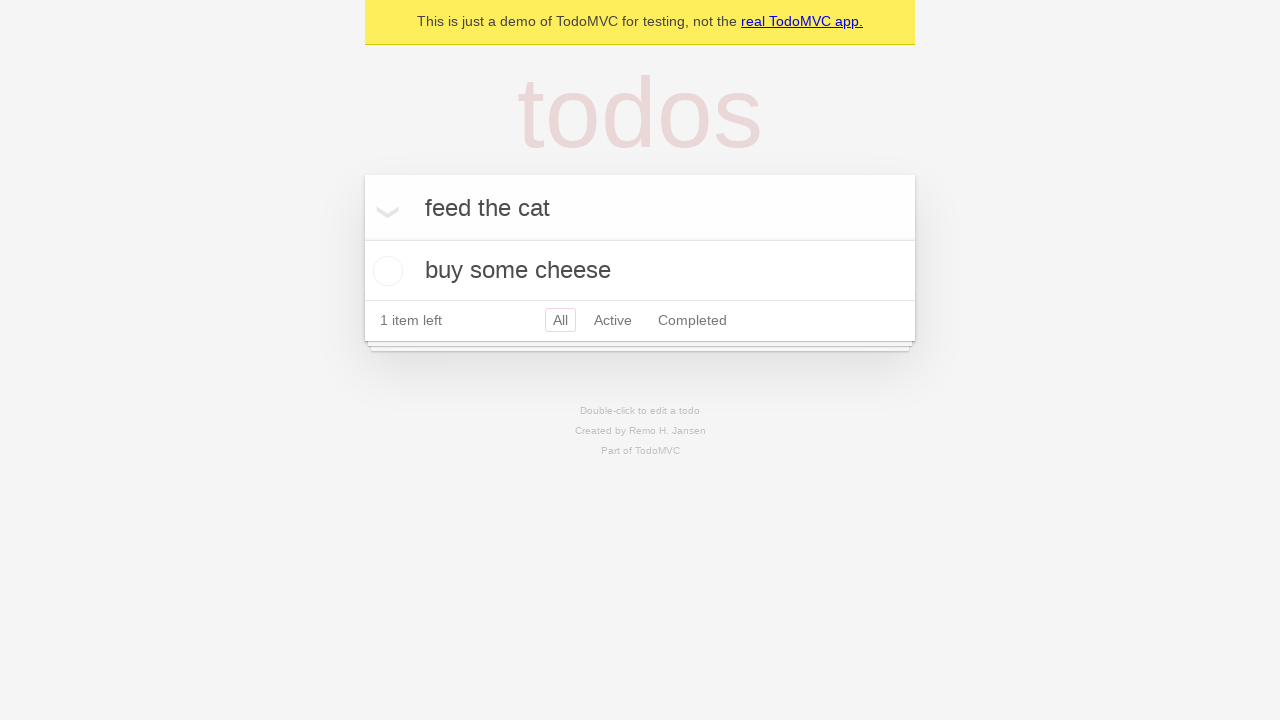

Pressed Enter to create todo 'feed the cat' on internal:attr=[placeholder="What needs to be done?"i]
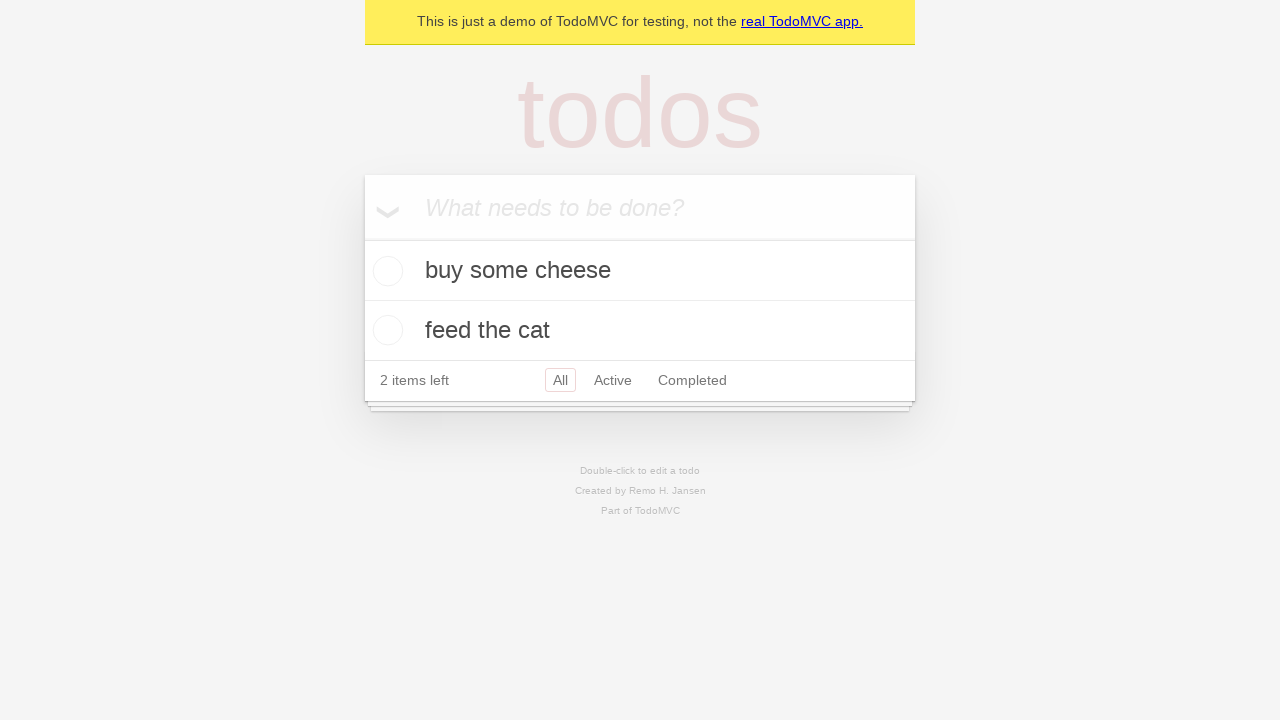

Filled todo input with 'book a doctors appointment' on internal:attr=[placeholder="What needs to be done?"i]
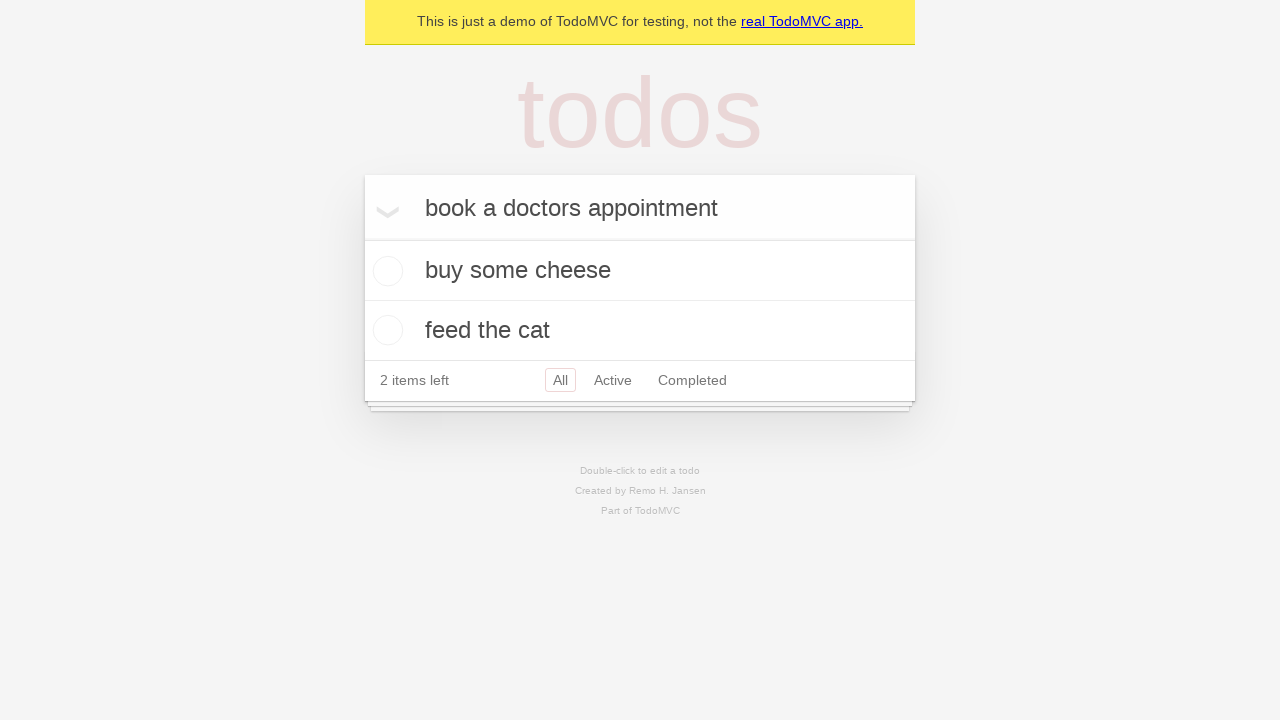

Pressed Enter to create todo 'book a doctors appointment' on internal:attr=[placeholder="What needs to be done?"i]
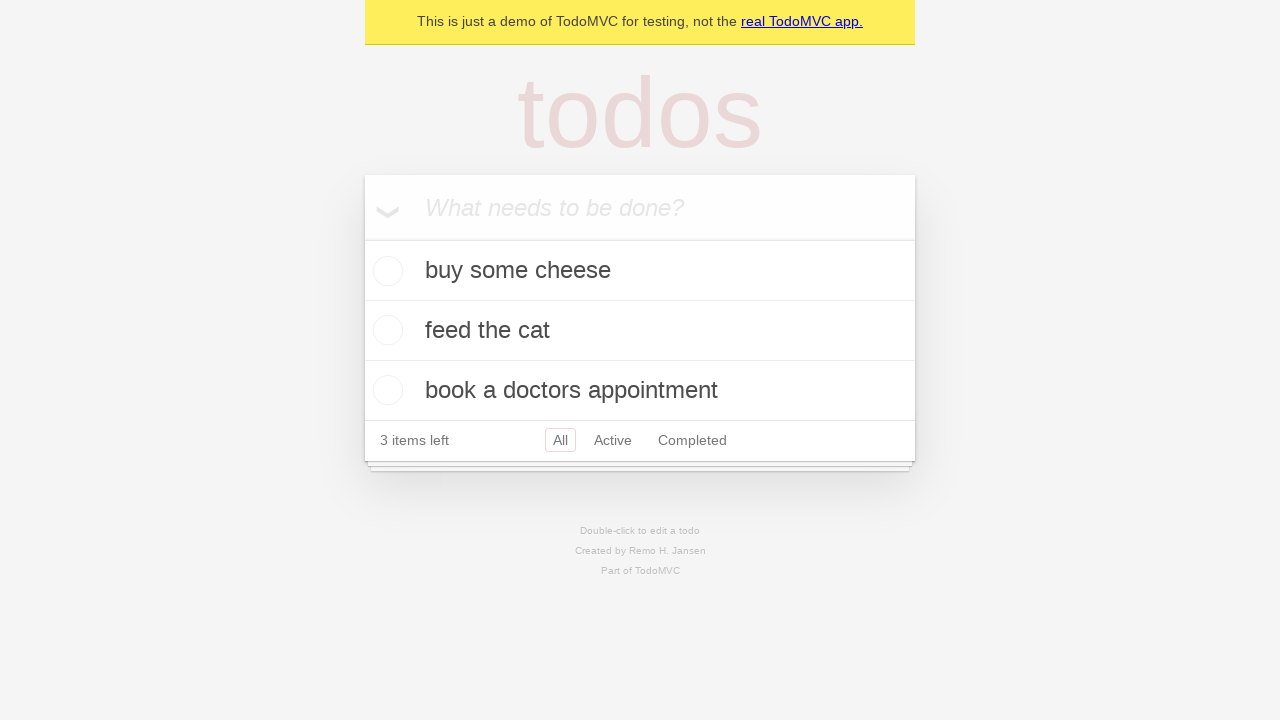

All 3 todos have been created and loaded
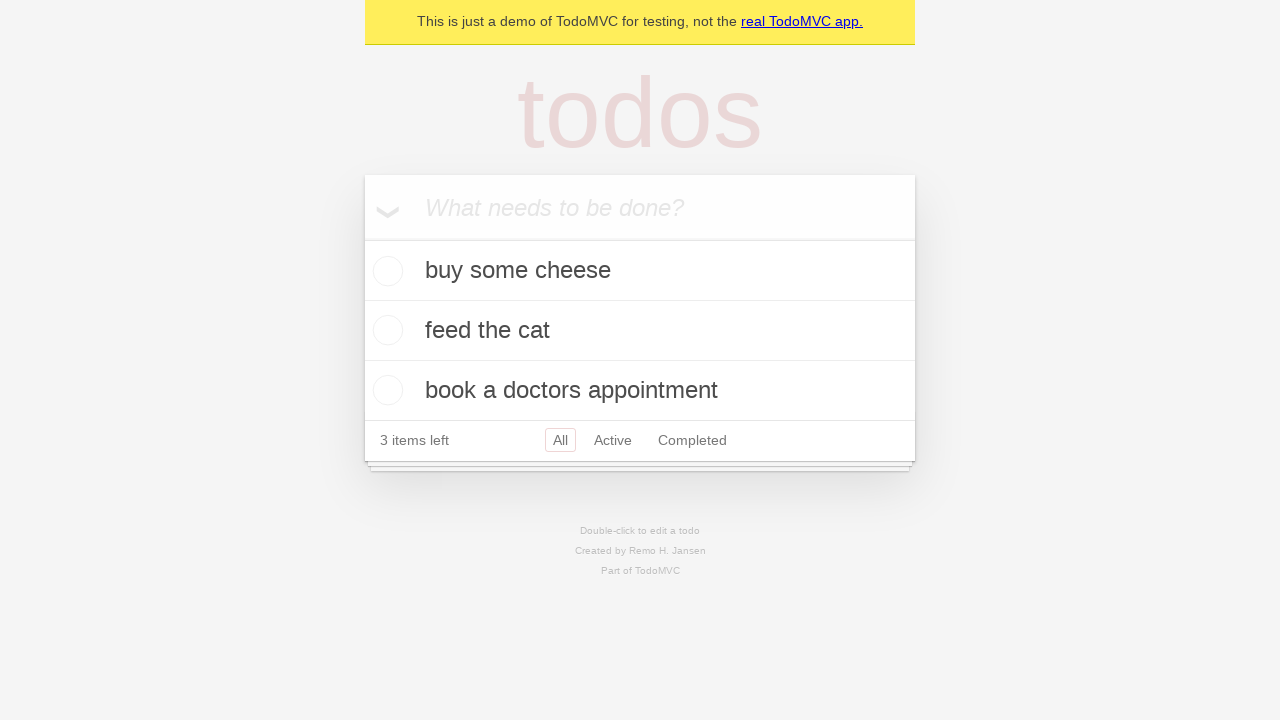

Clicked toggle all checkbox to mark all items as complete at (362, 238) on internal:label="Mark all as complete"i
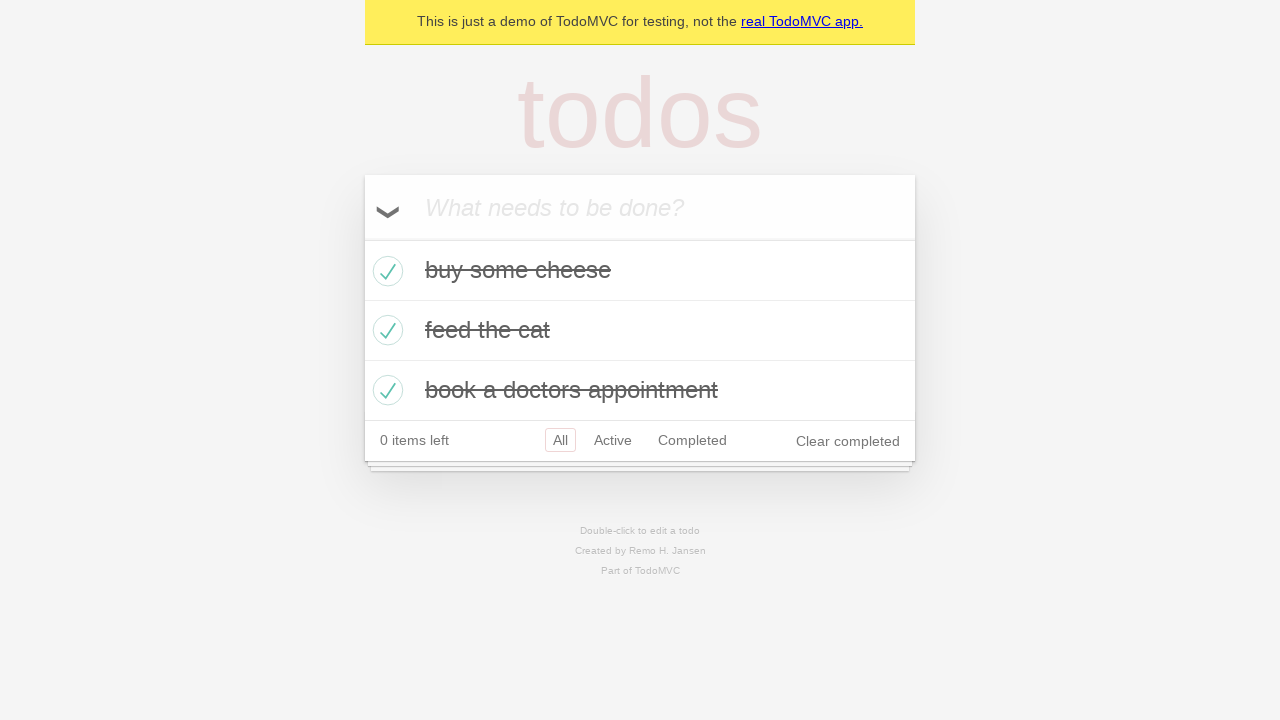

Clicked toggle all checkbox to uncheck all items and clear complete state at (362, 238) on internal:label="Mark all as complete"i
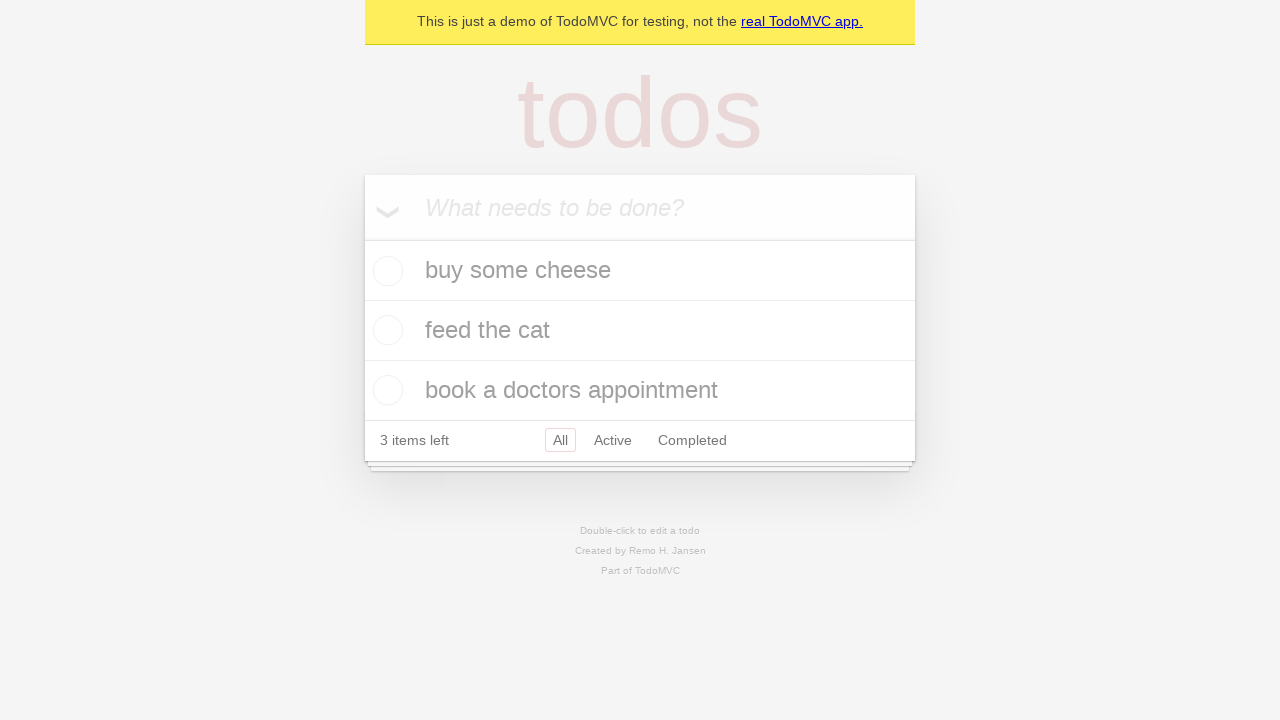

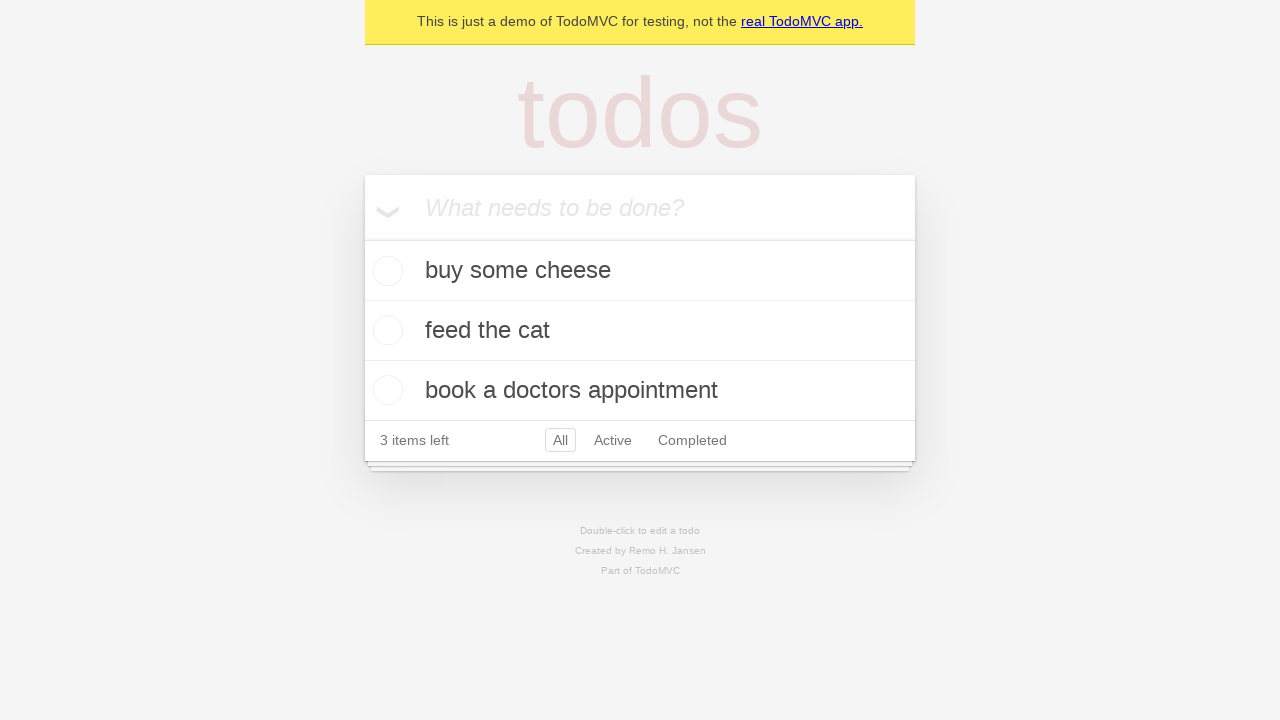